Negative test for alert handling that intentionally enters the full alert text (including prefix) instead of just the password to verify error handling

Starting URL: https://savkk.github.io/selenium-practice/

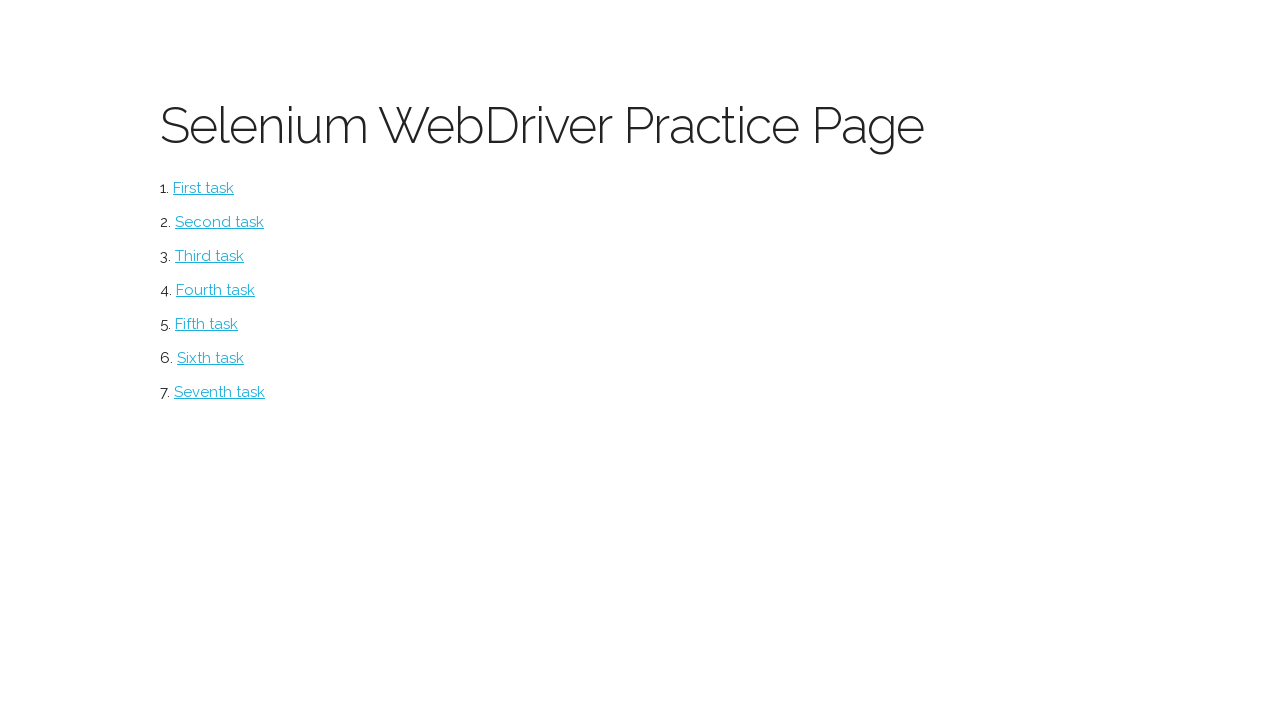

Clicked on alerts section at (210, 358) on #alerts
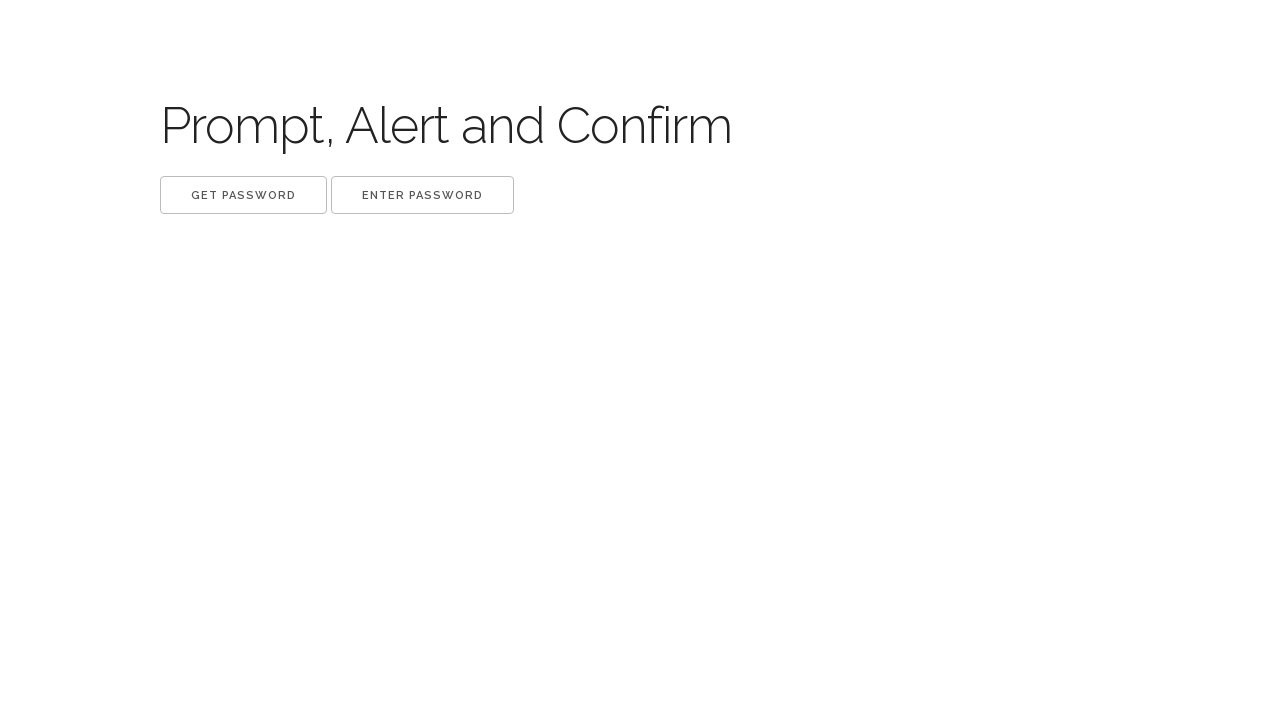

Clicked 'Get password' button and accepted alert dialog at (244, 195) on button:has-text('Get password')
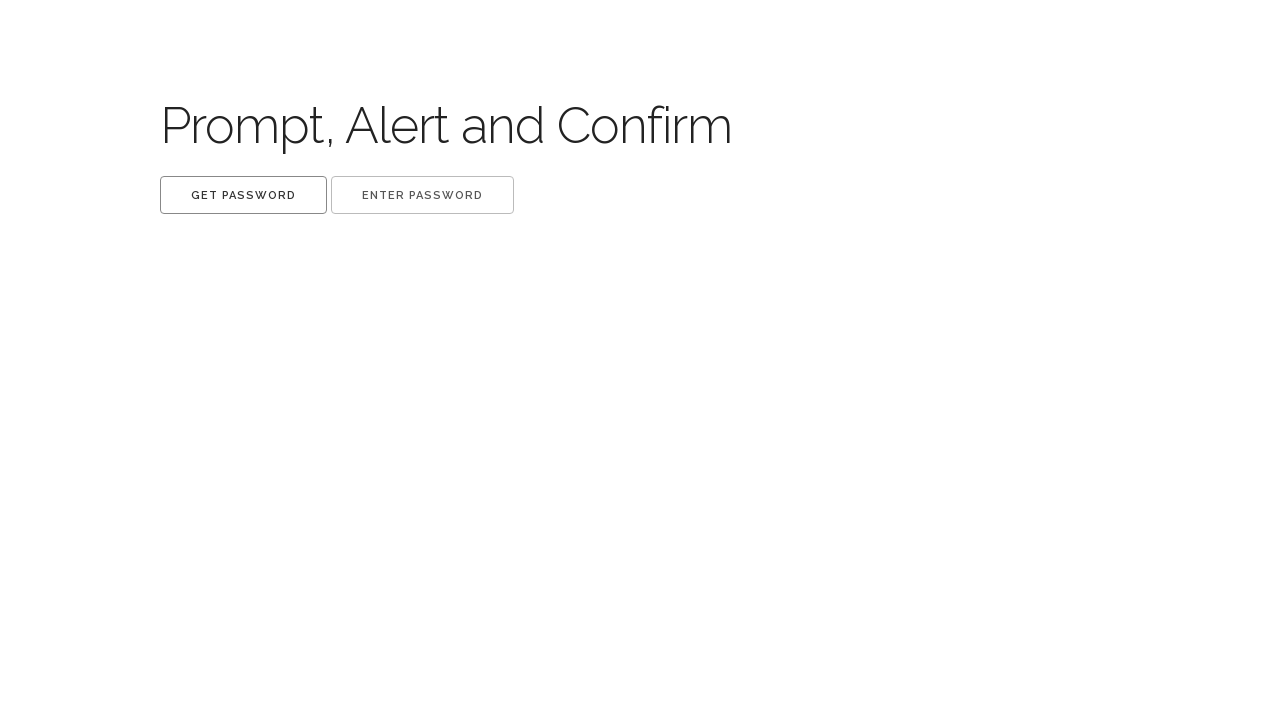

Clicked 'Enter password' button and submitted full alert text (including prefix) as wrong password at (422, 195) on button:has-text('Enter password')
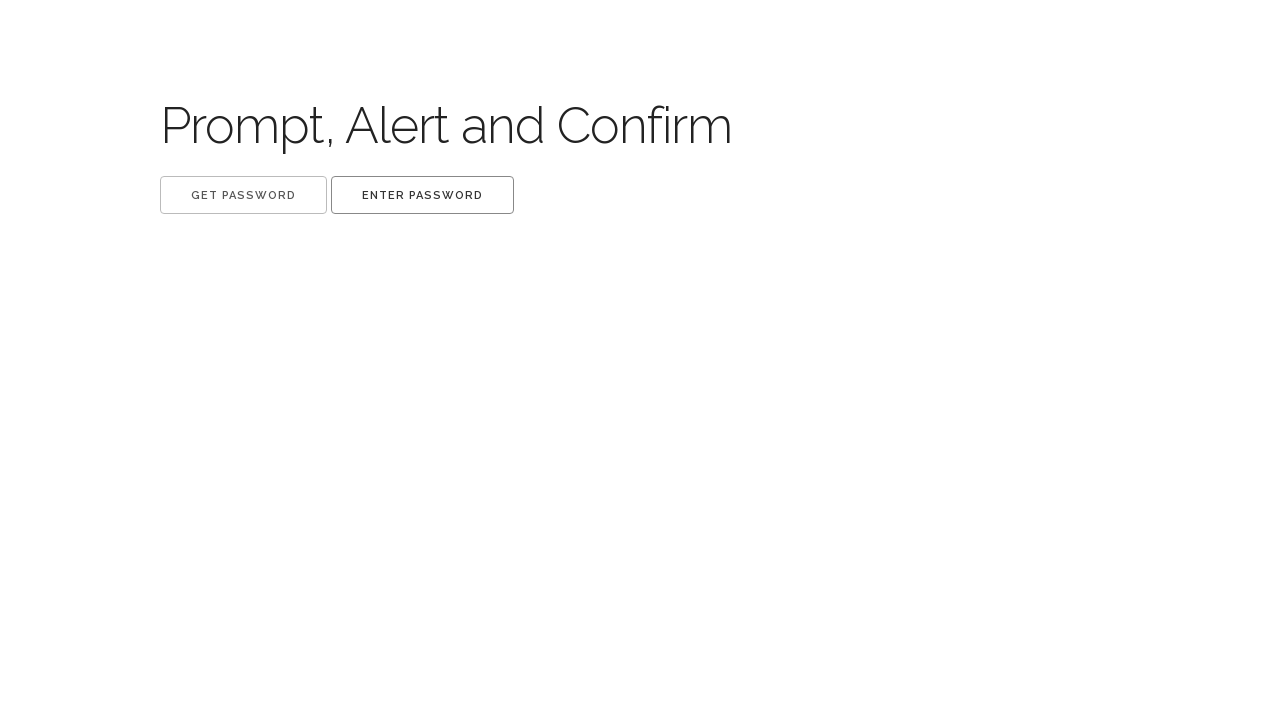

Verified negative test: found 0 labels (expected 0, confirming error handling)
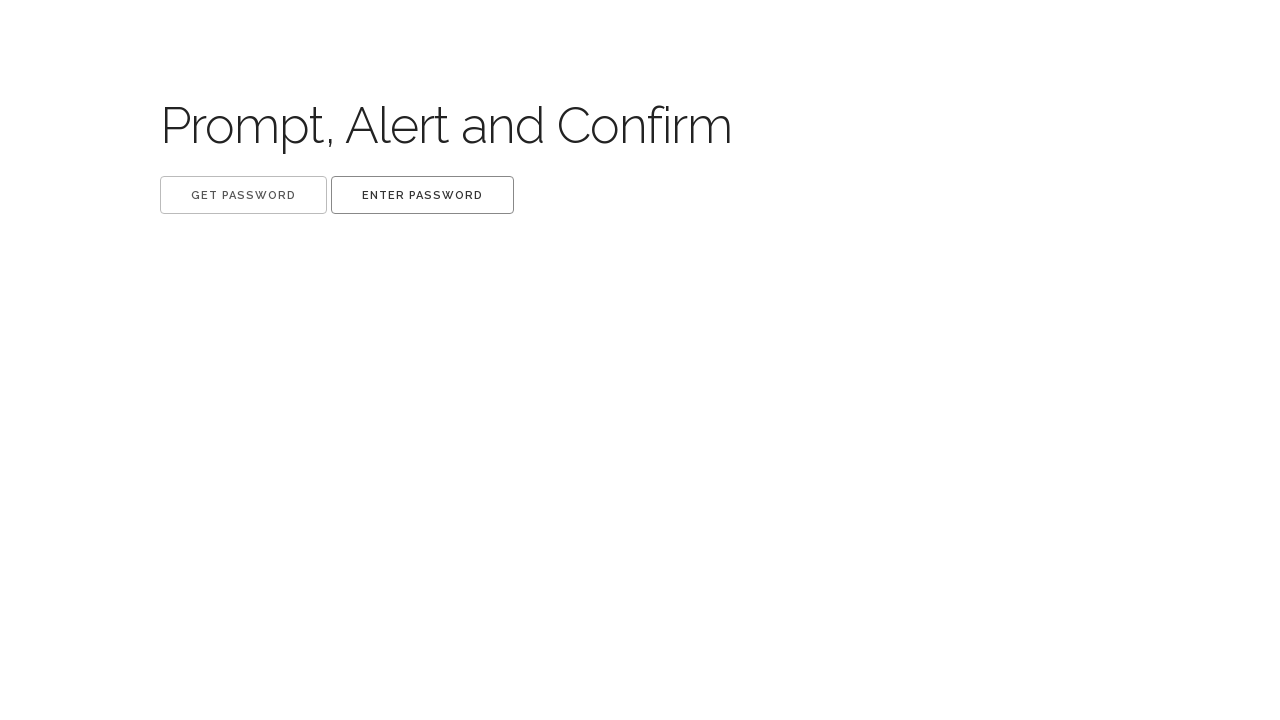

Navigated back to main practice page
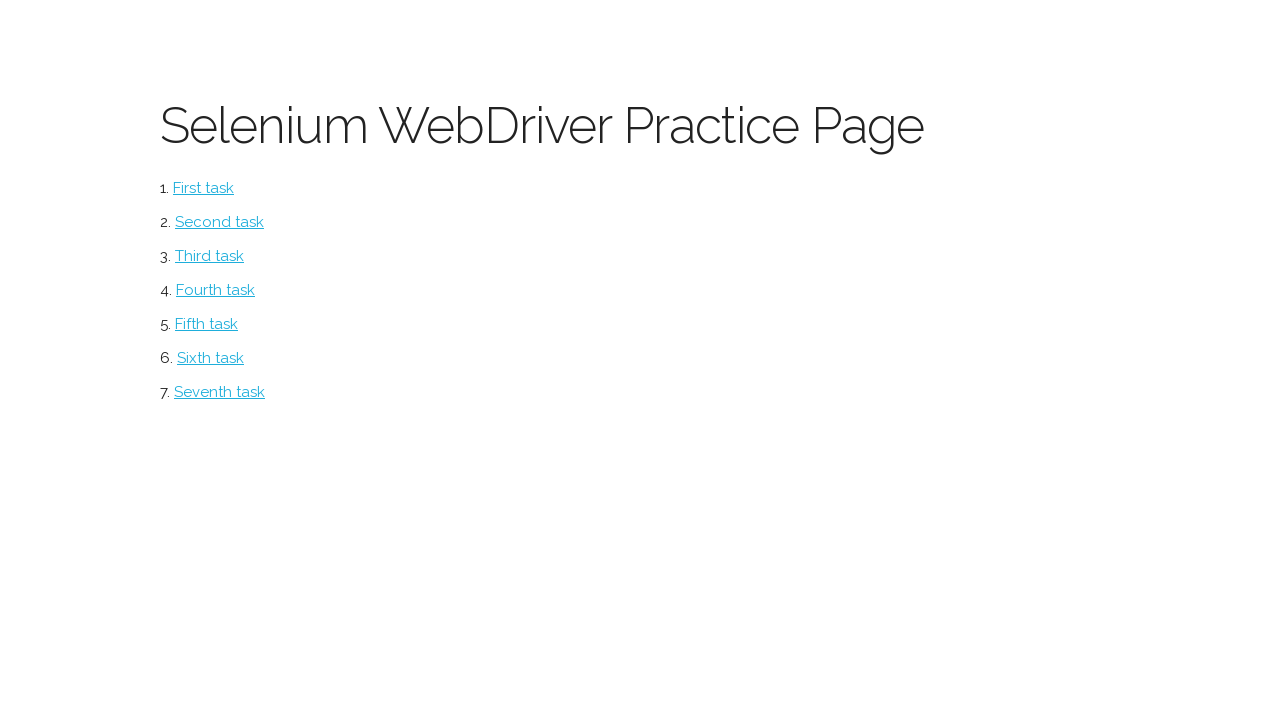

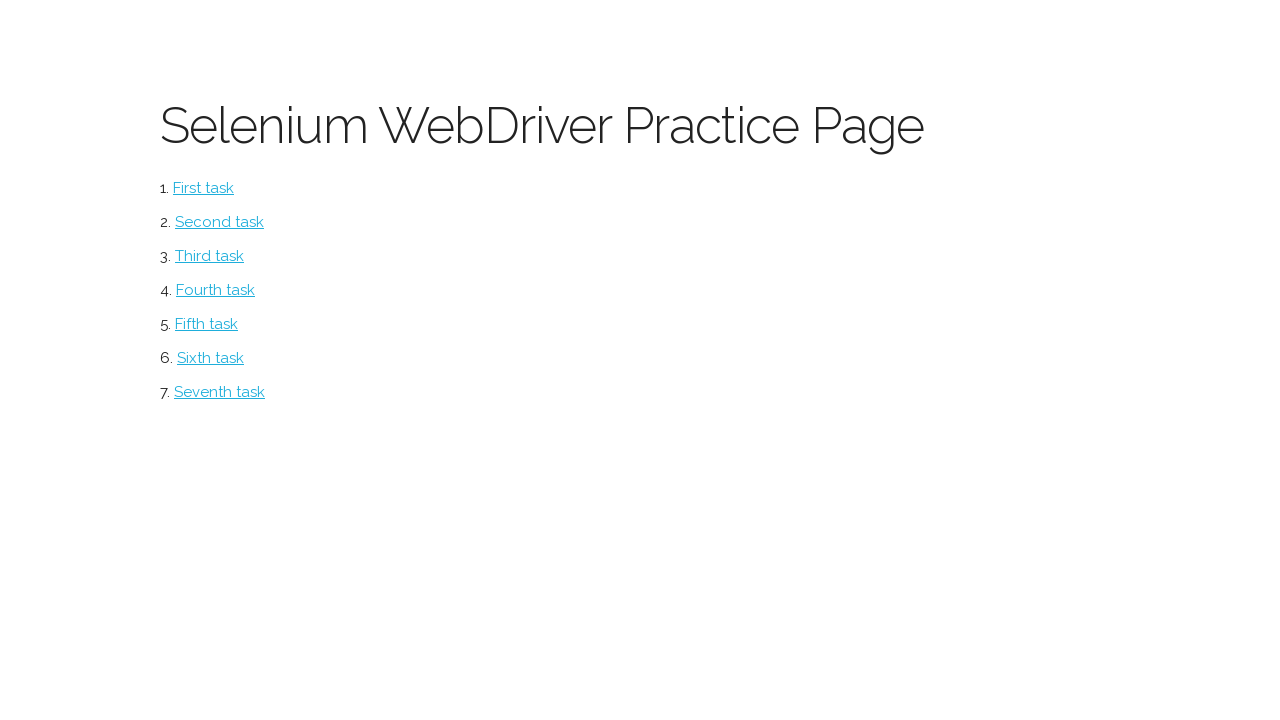